Opens the Flipkart homepage and verifies the page loads by checking the page title

Starting URL: https://www.flipkart.com/

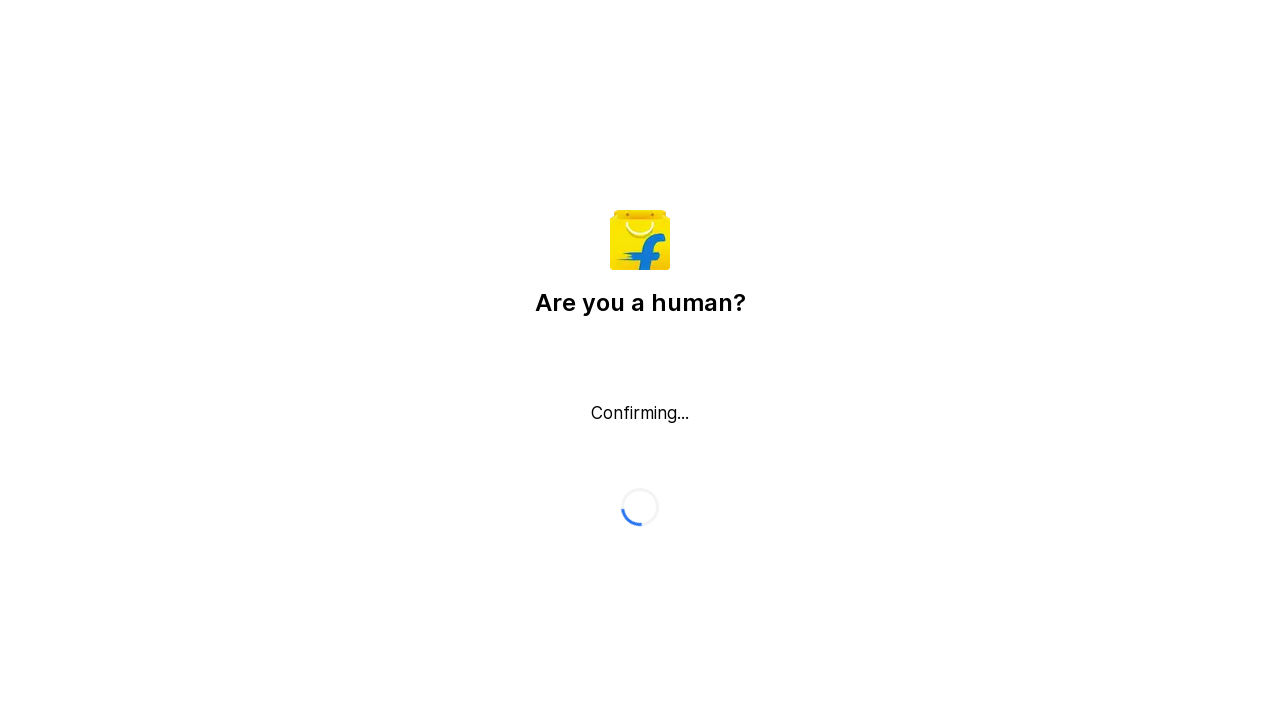

Waited for page to reach domcontentloaded state
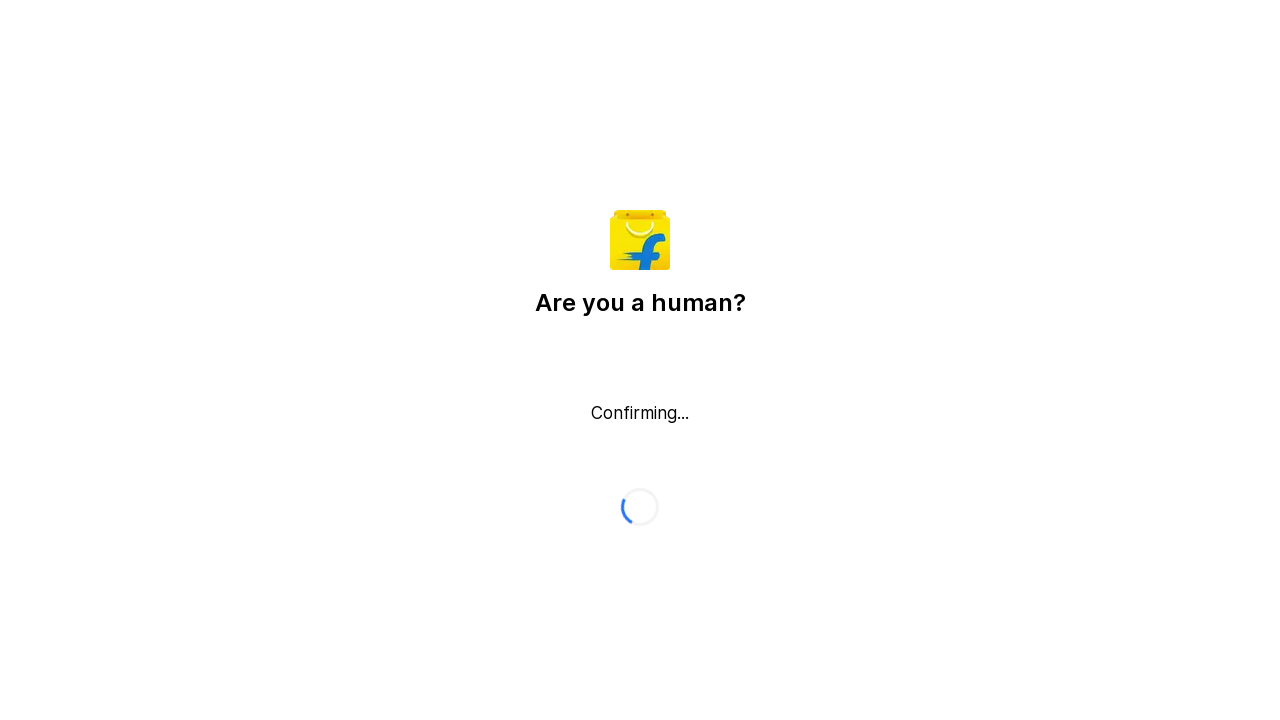

Retrieved page title: Flipkart reCAPTCHA
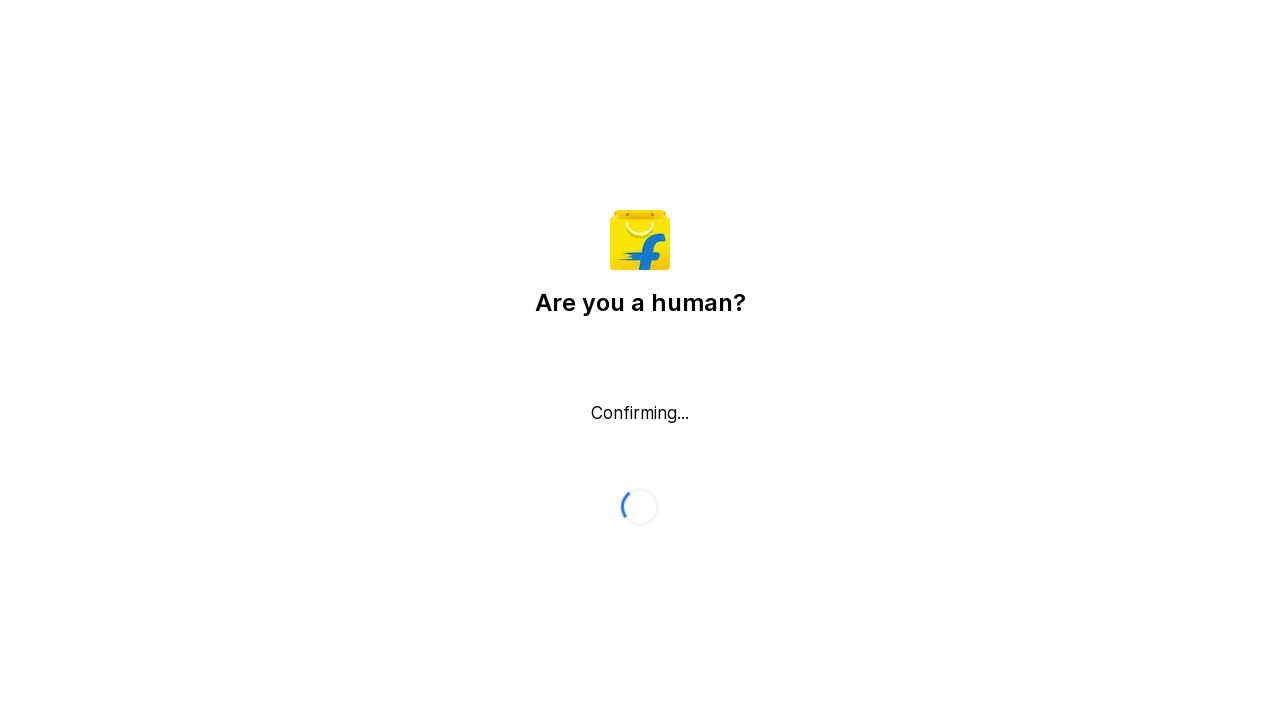

Printed page title to console
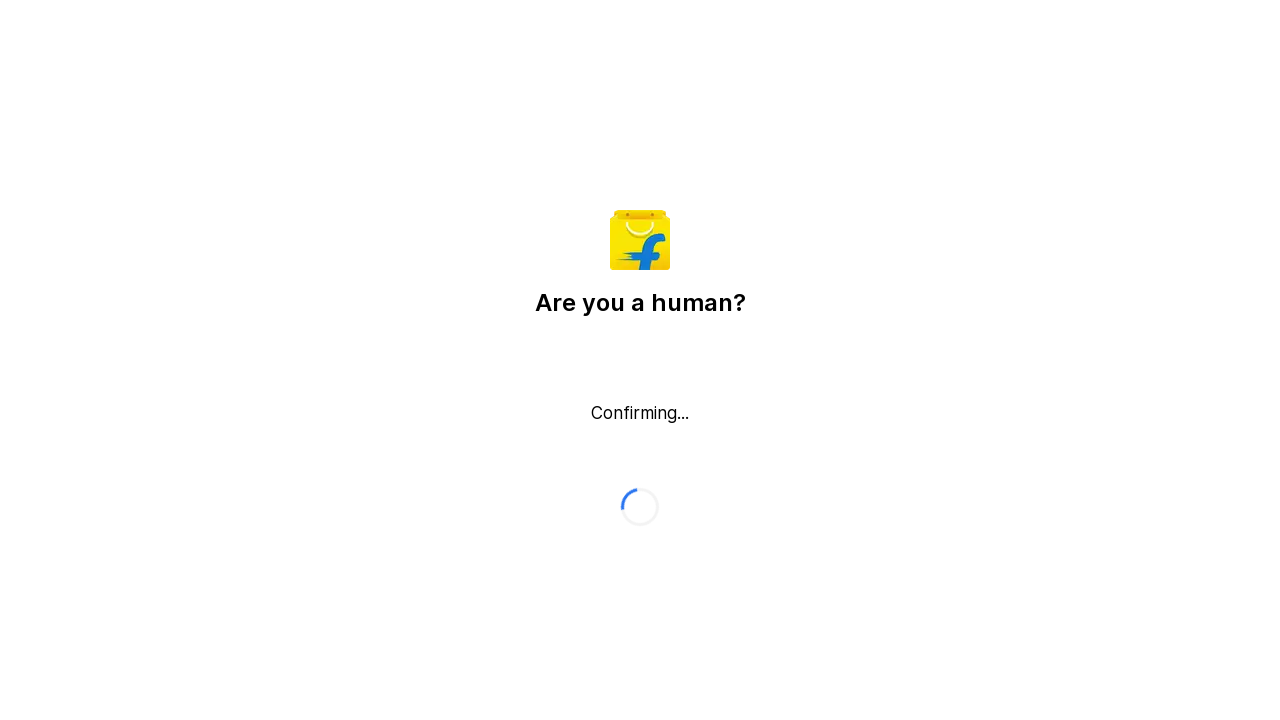

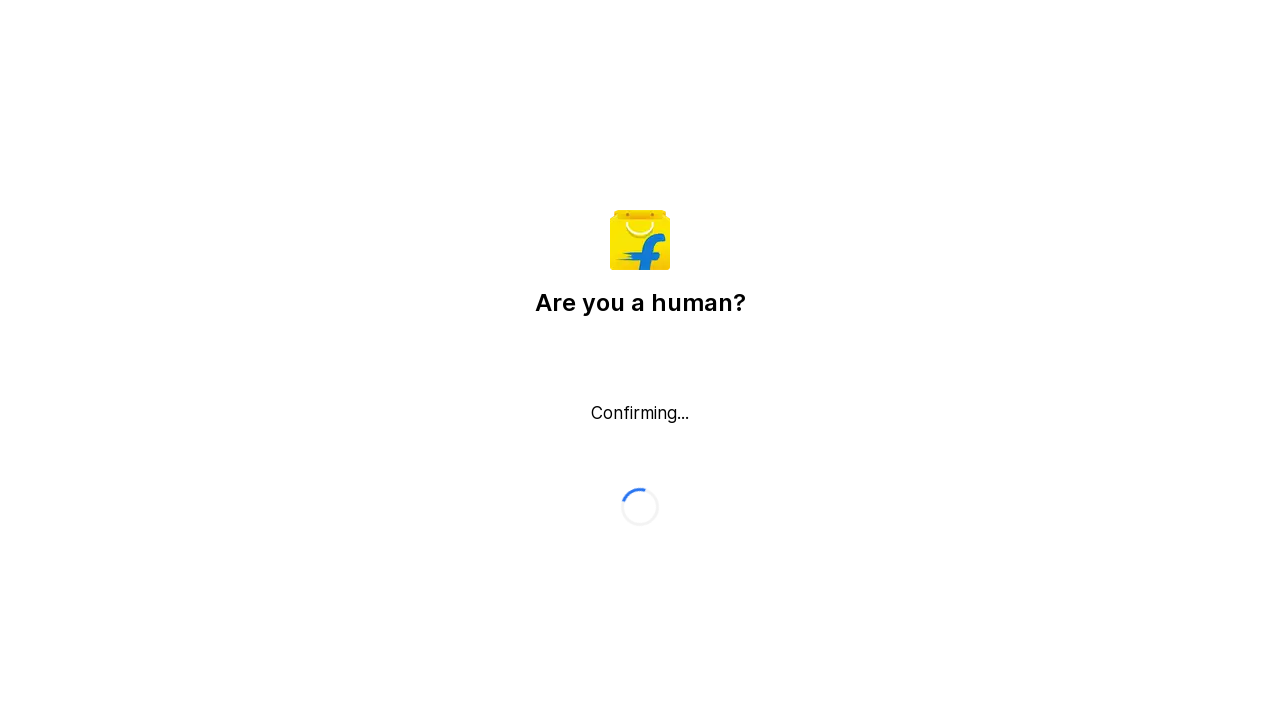